Tests dynamic loading functionality with a longer timeout by clicking a start button and waiting for "Hello World!" text to appear.

Starting URL: https://automationfc.github.io/dynamic-loading/

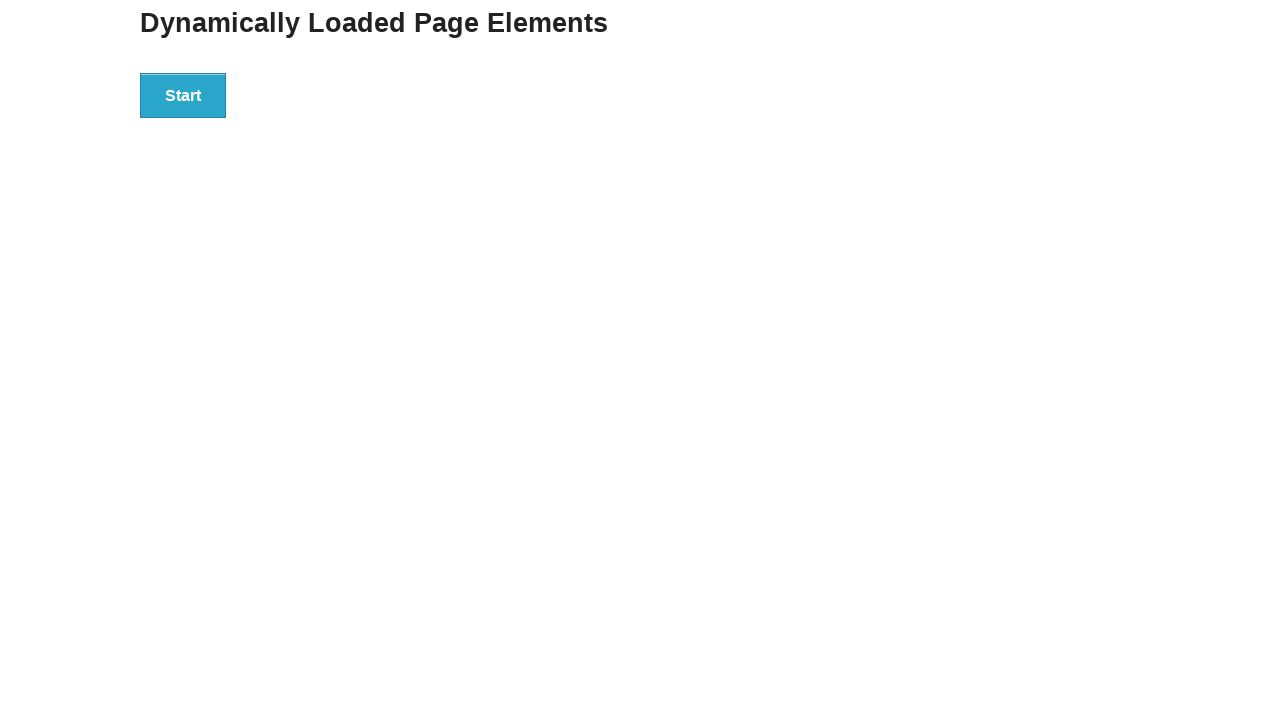

Navigated to dynamic loading test page
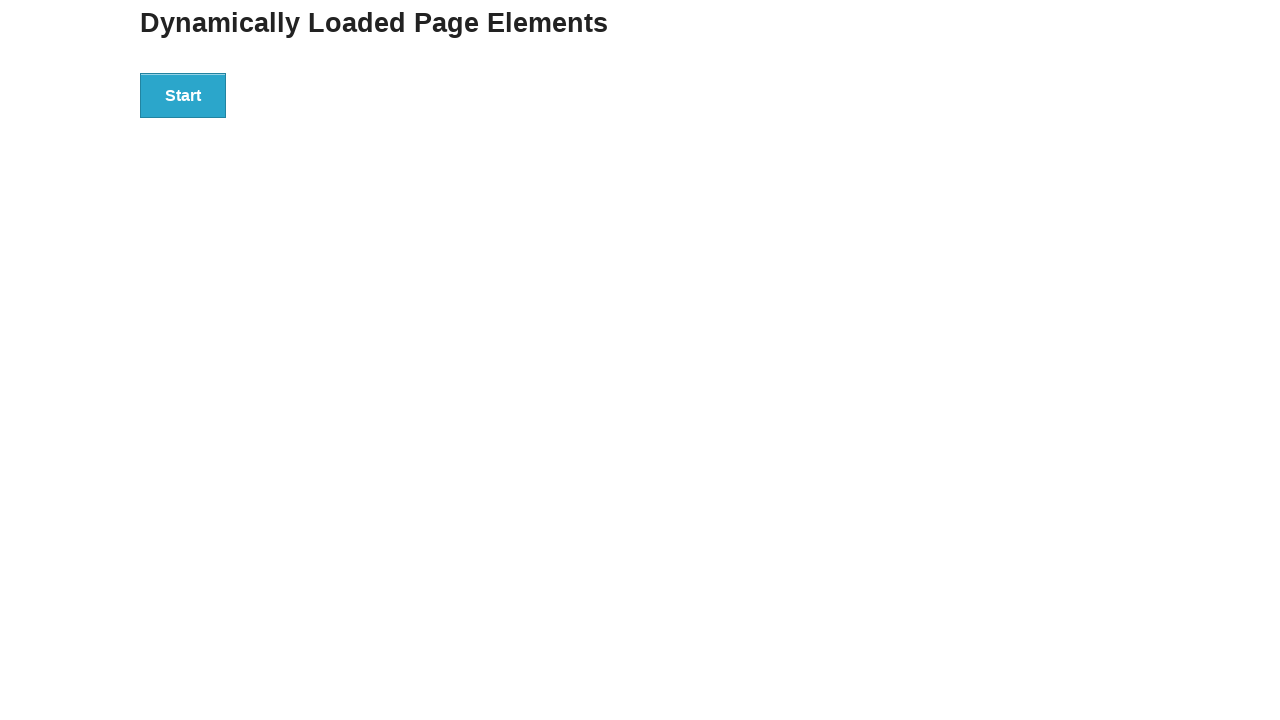

Clicked the start button to trigger dynamic loading at (183, 95) on div#start > button
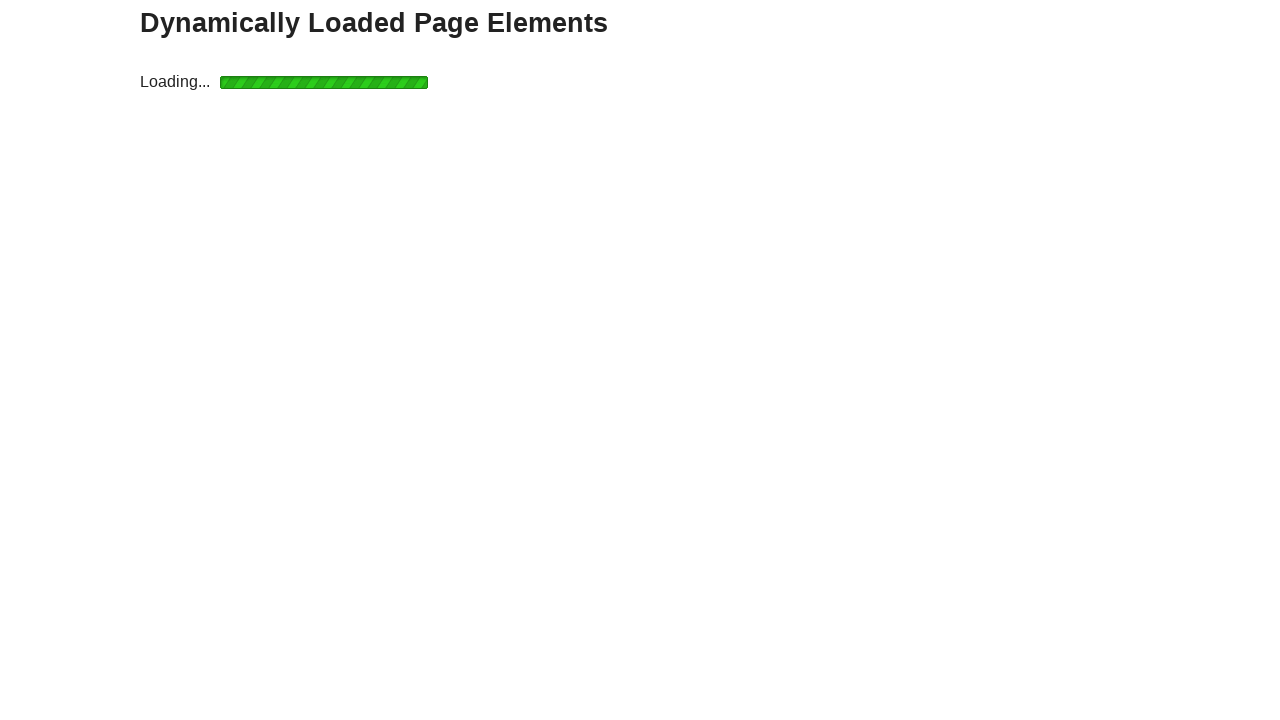

Waited for 'Hello World!' text to appear (greater than 5 seconds)
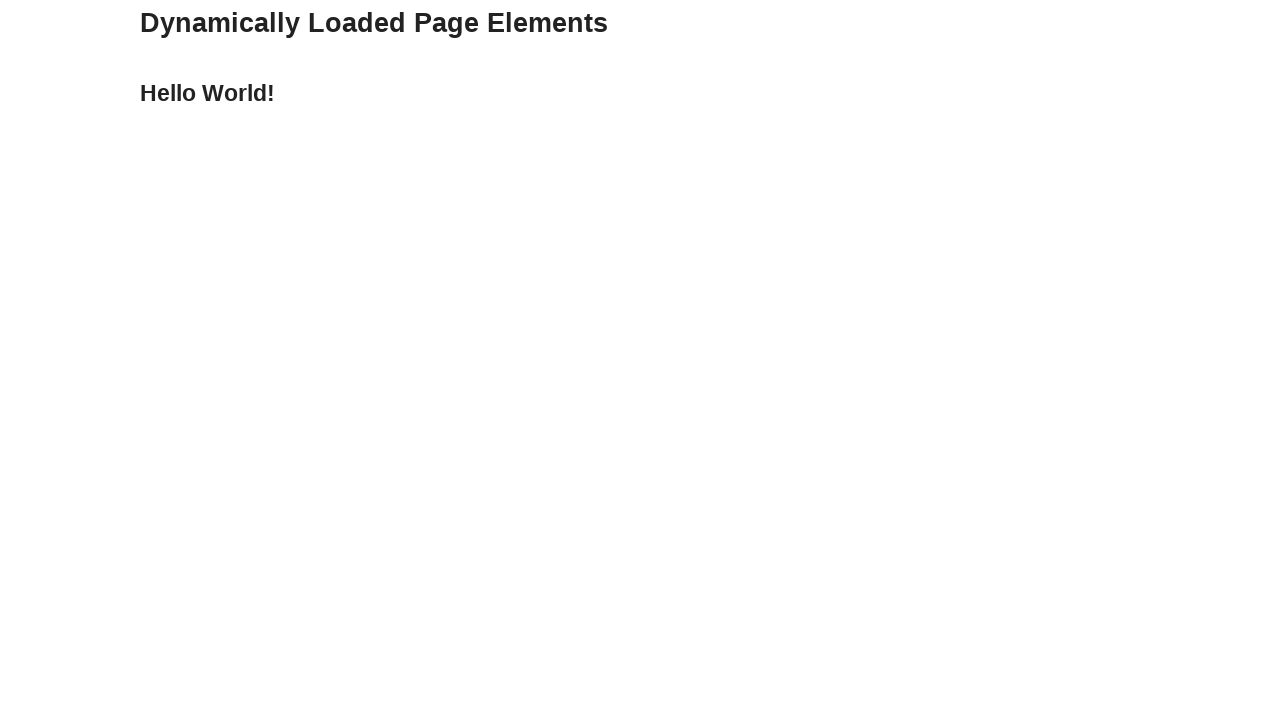

Verified that the text content equals 'Hello World!'
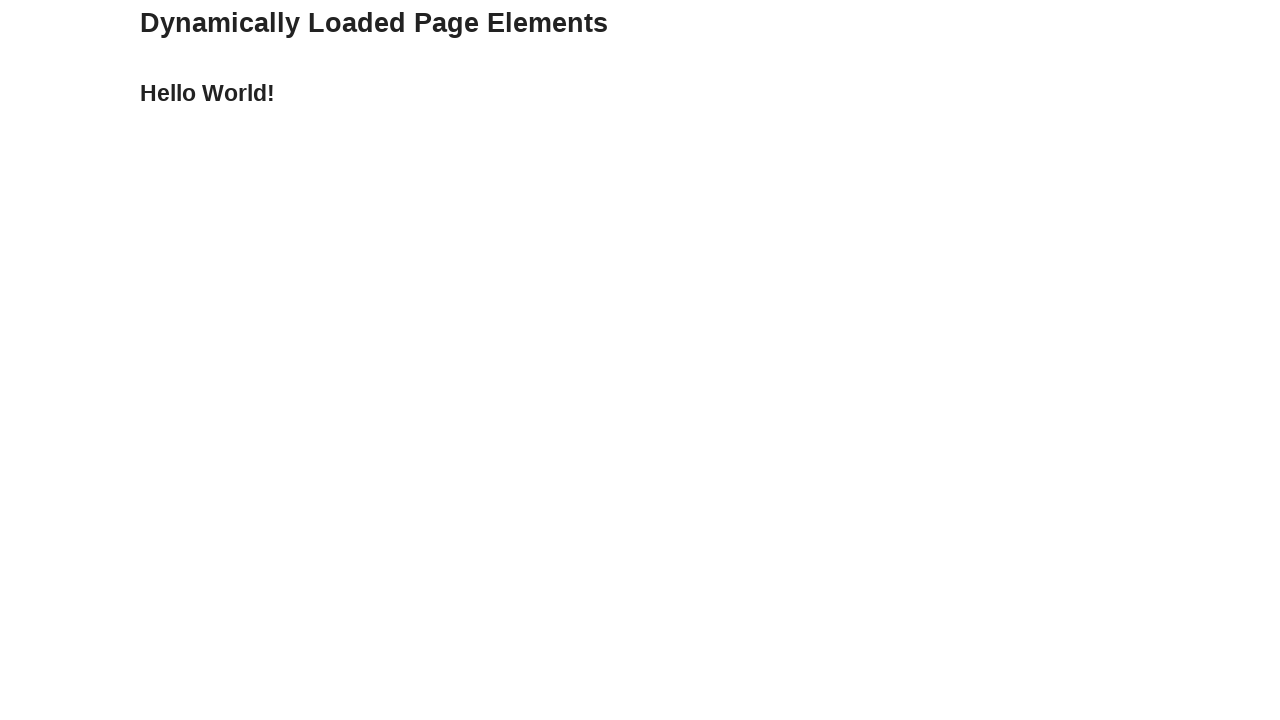

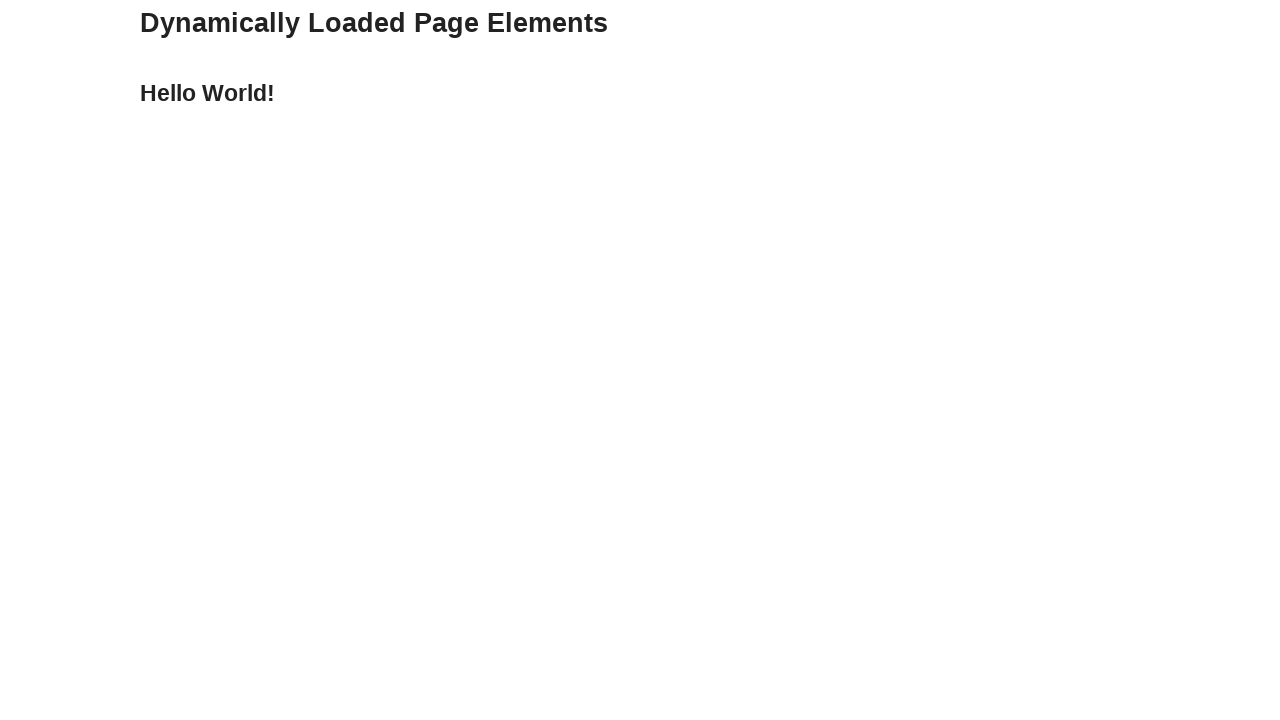